Adds a todo item with emojis using JavaScript and verifies it appears

Starting URL: https://todomvc.com/examples/react/dist/

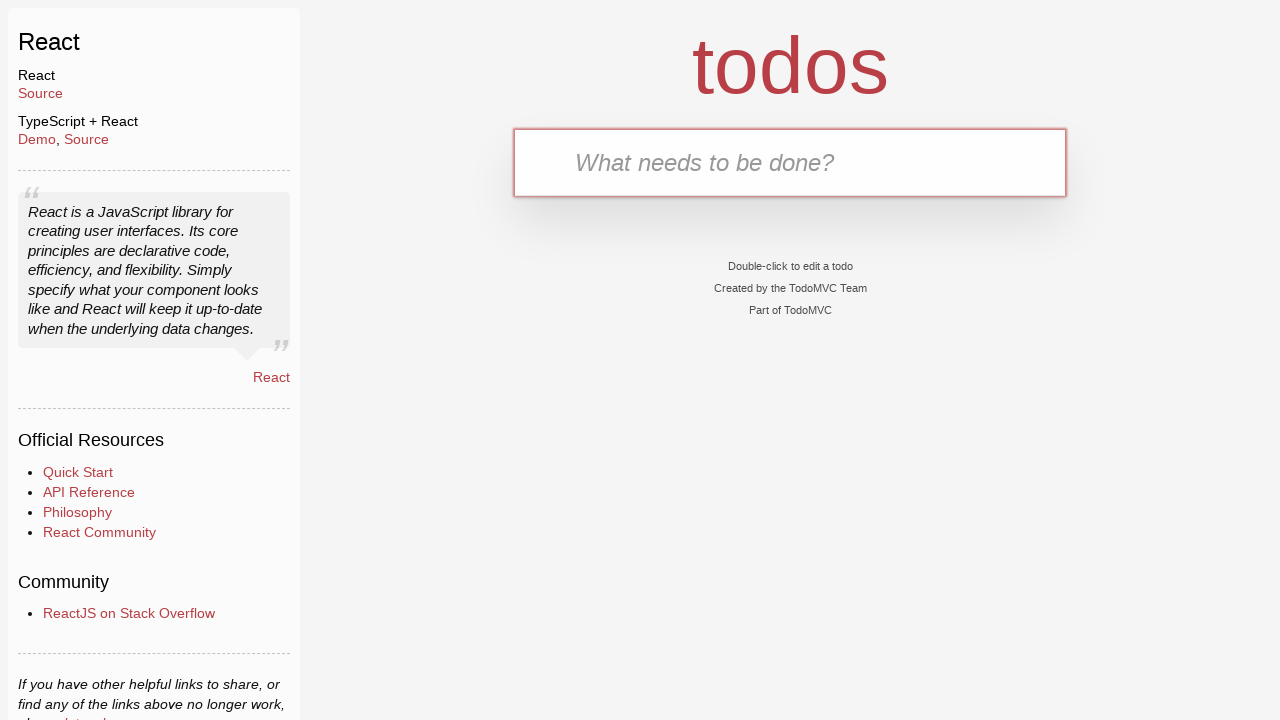

Set todo input field value to emoji text using JavaScript
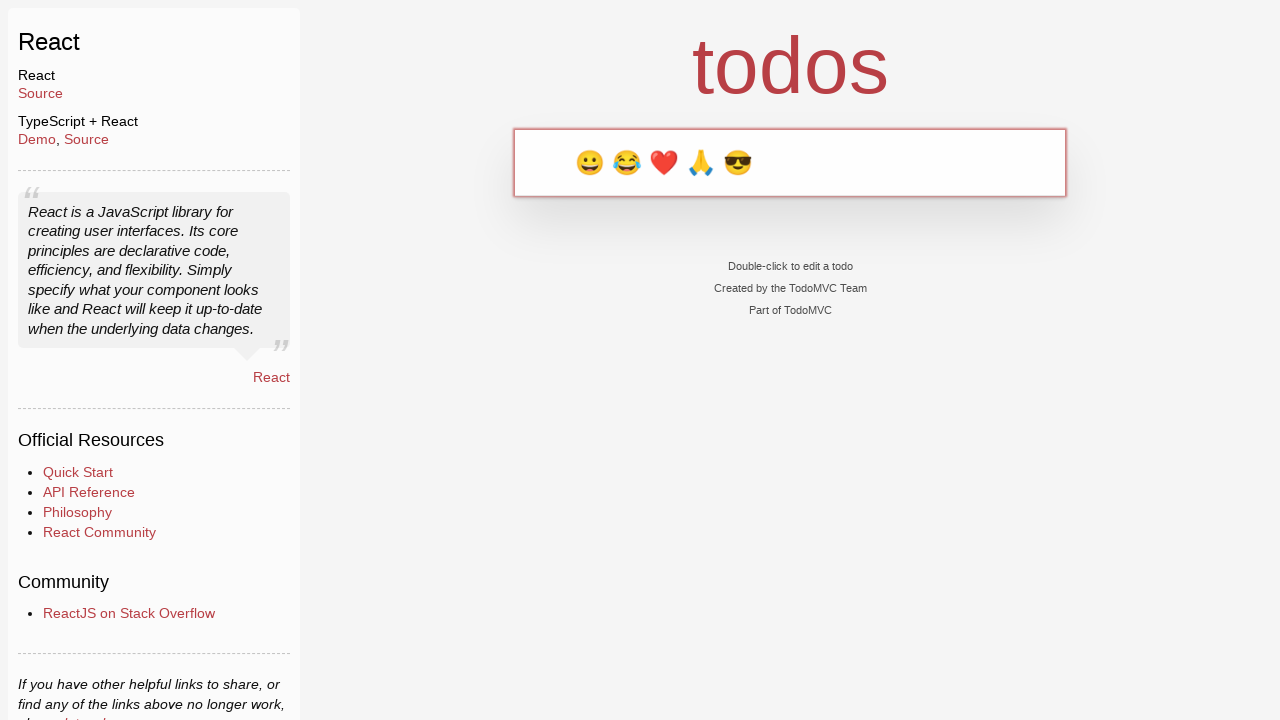

Pressed Enter to submit the todo item with emojis on input.new-todo
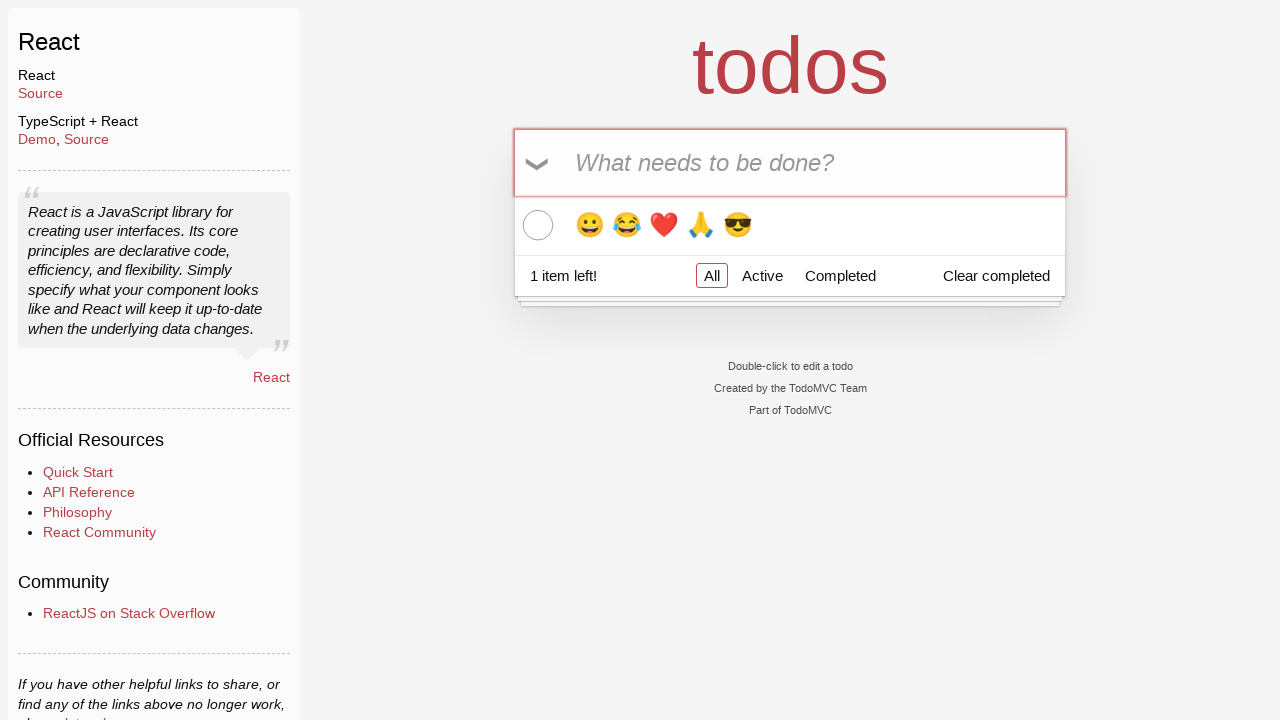

Verified the new todo item appeared in the list
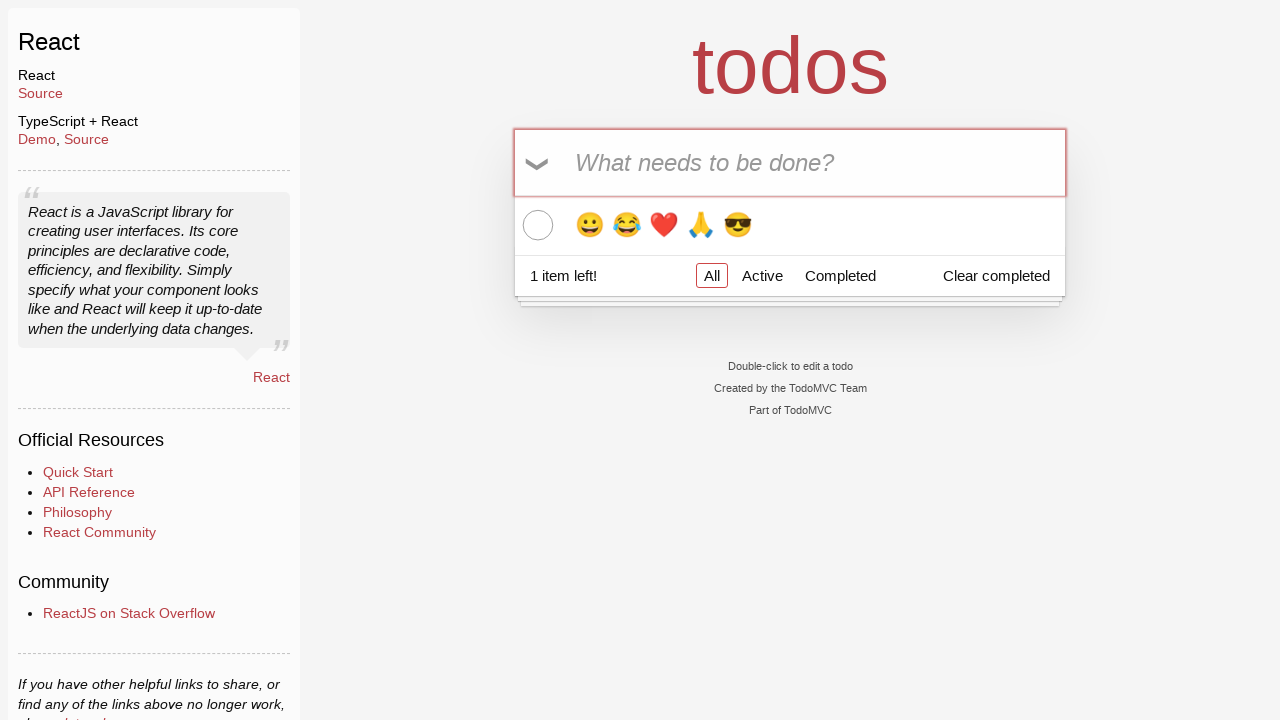

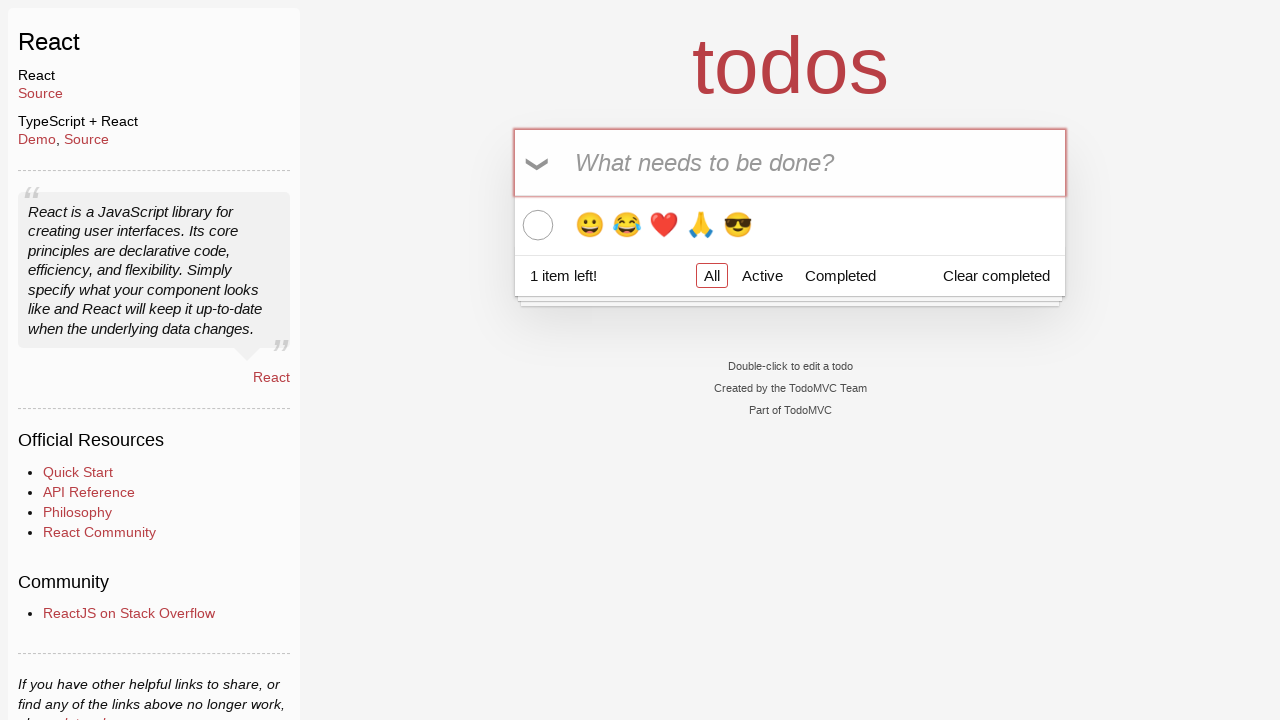